Opens a new tab with DemoQA menu page, then switches back to the original Daraz tab

Starting URL: https://www.daraz.com.bd/

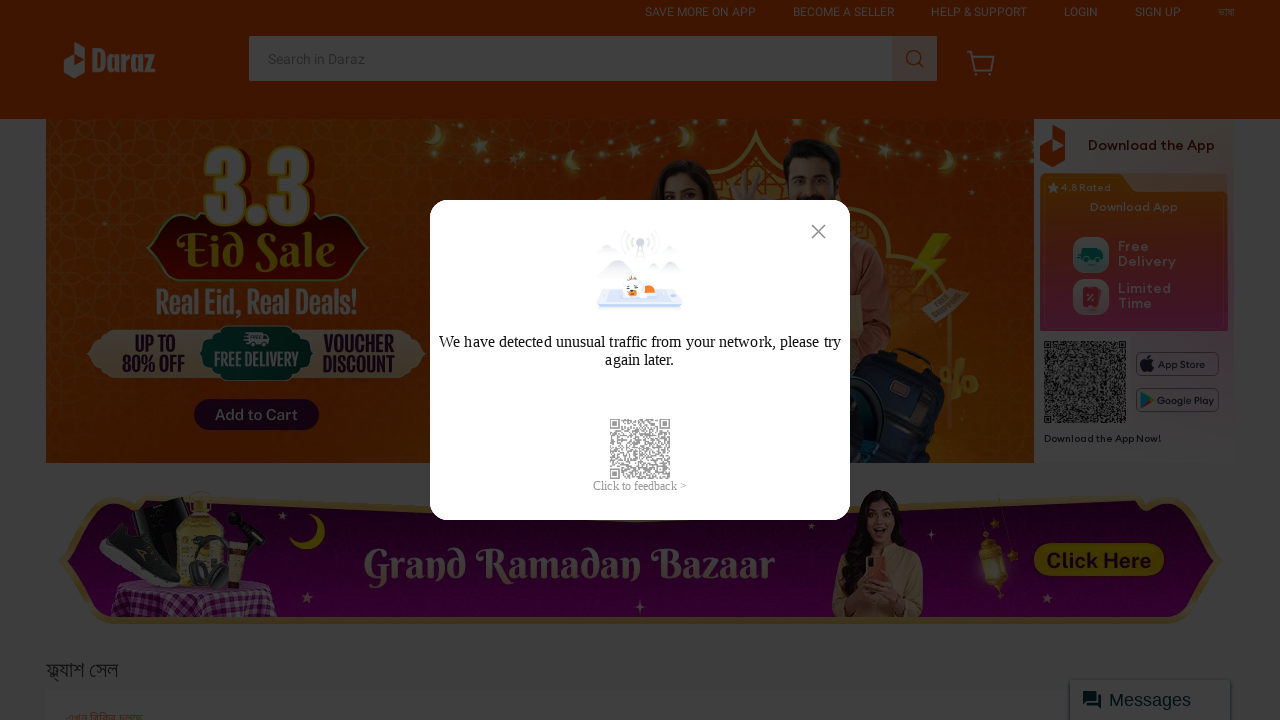

Created a new tab/page
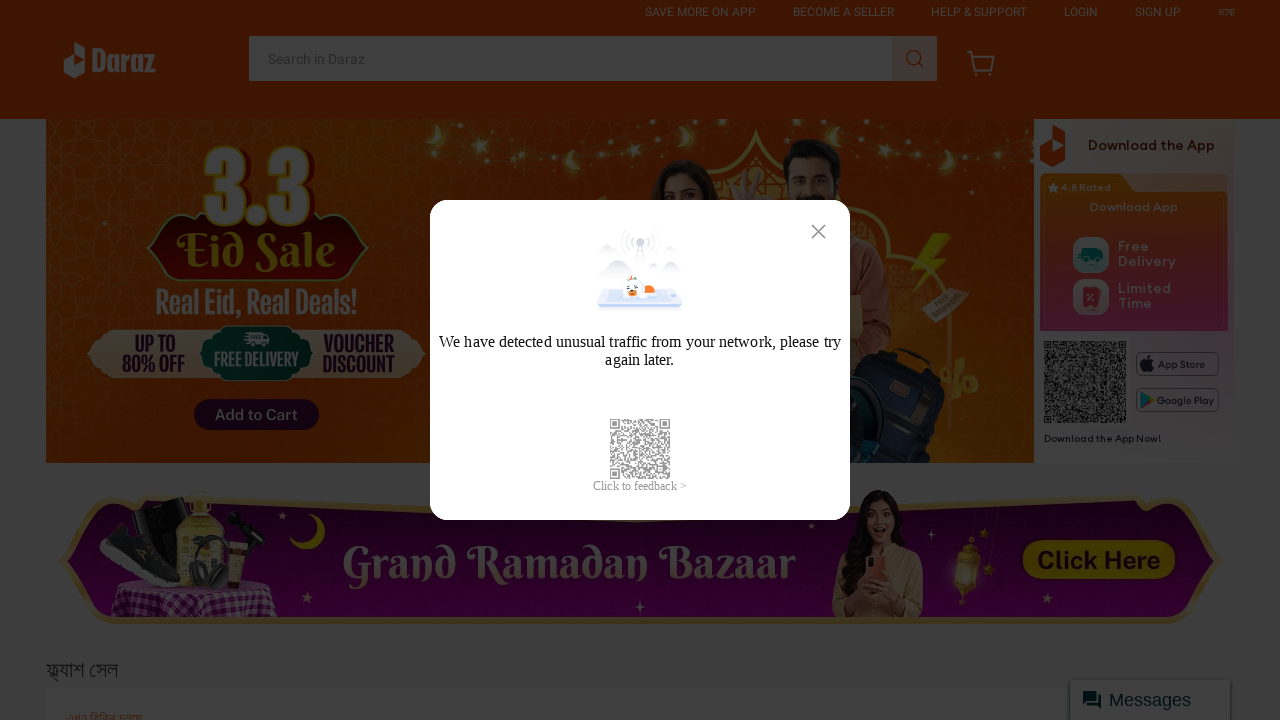

Navigated new tab to DemoQA menu page
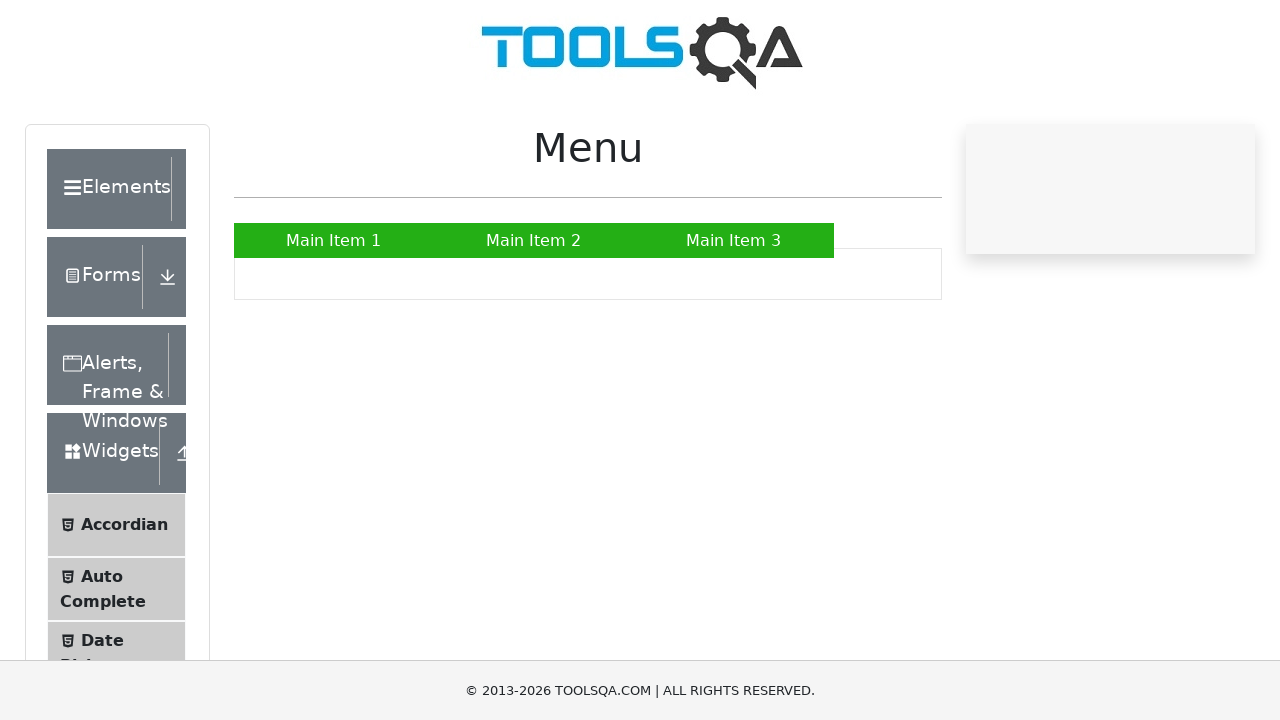

Switched focus back to original Daraz tab
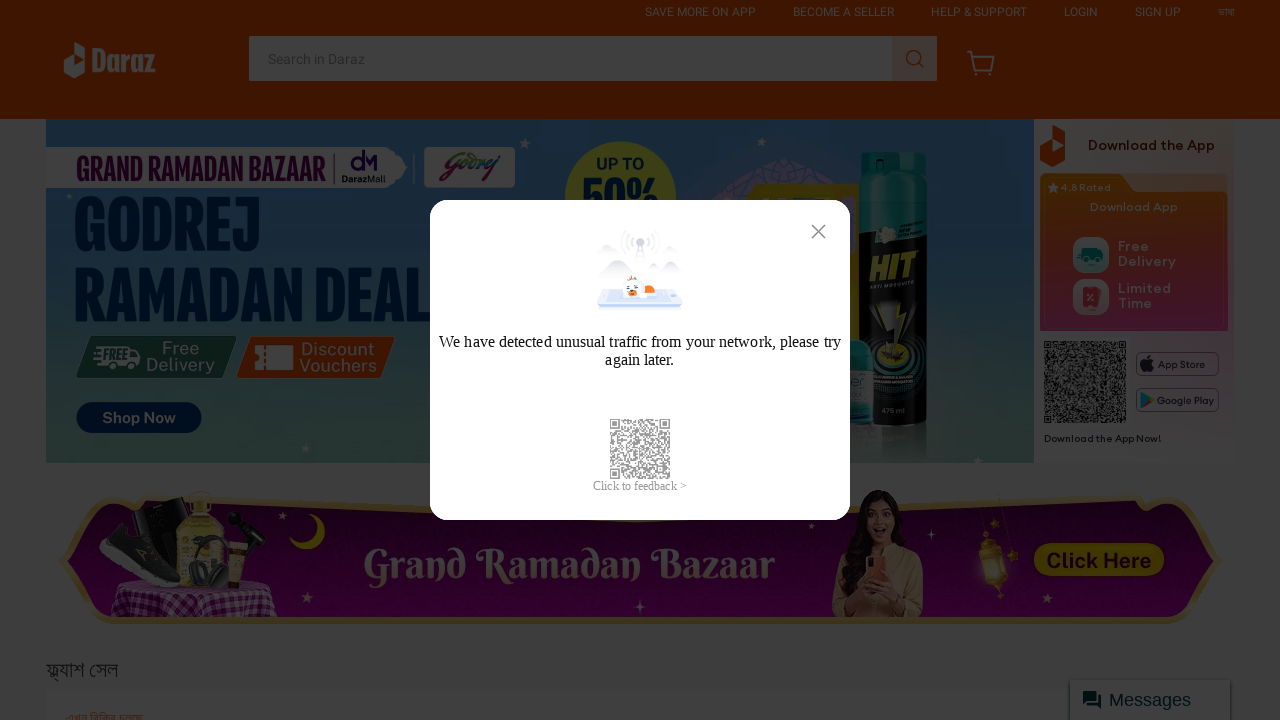

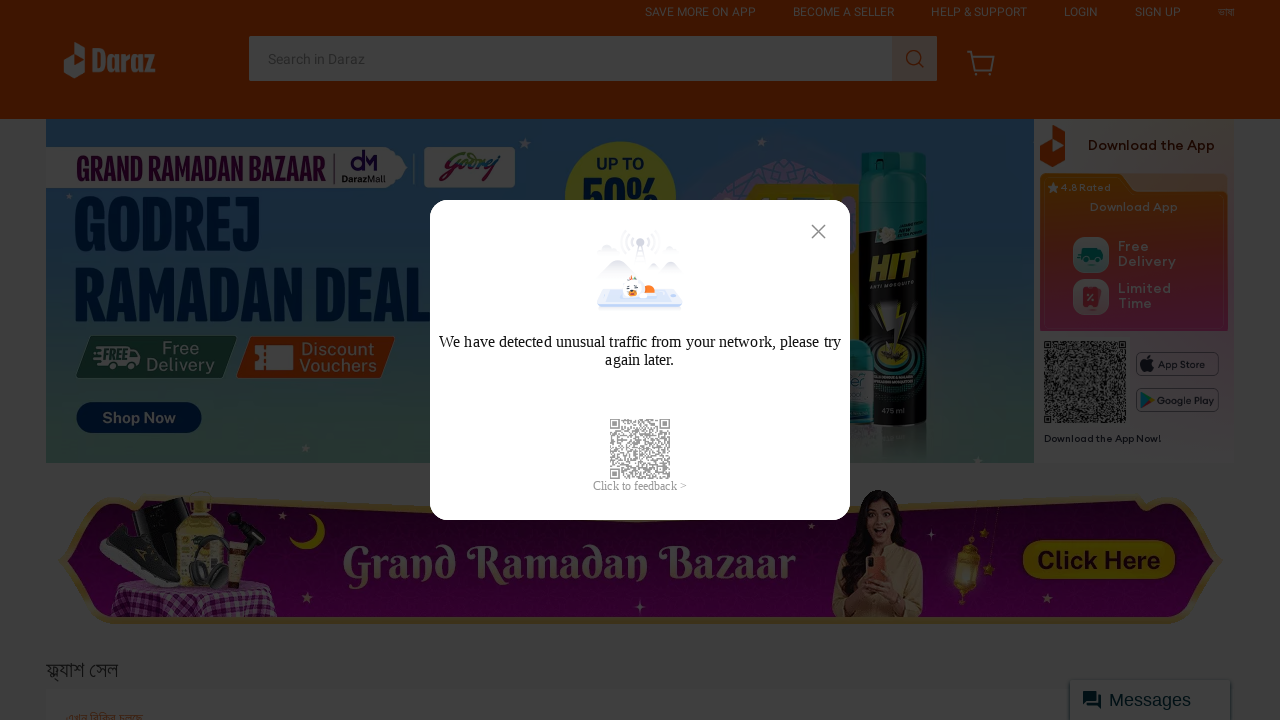